Tests alert handling functionality by clicking on a button that triggers an alert and accepting it

Starting URL: https://demoqa.com/alerts

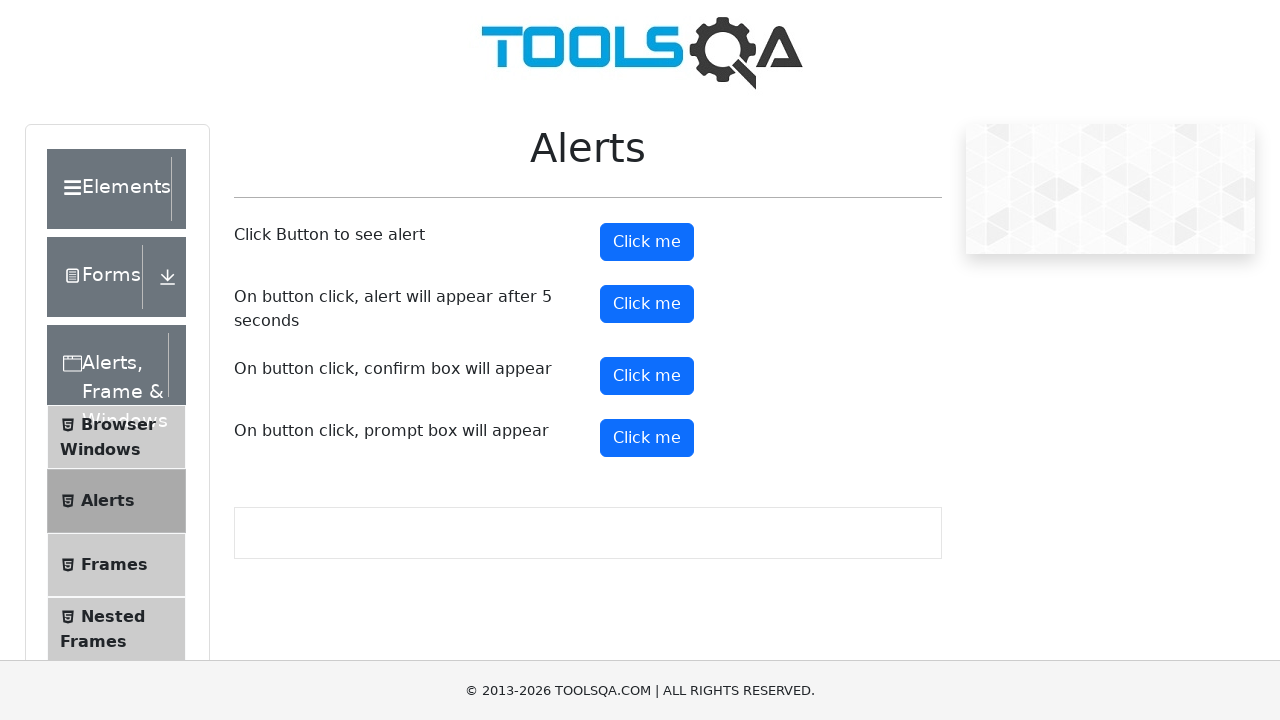

Clicked the regular alert button at (647, 242) on button#alertButton
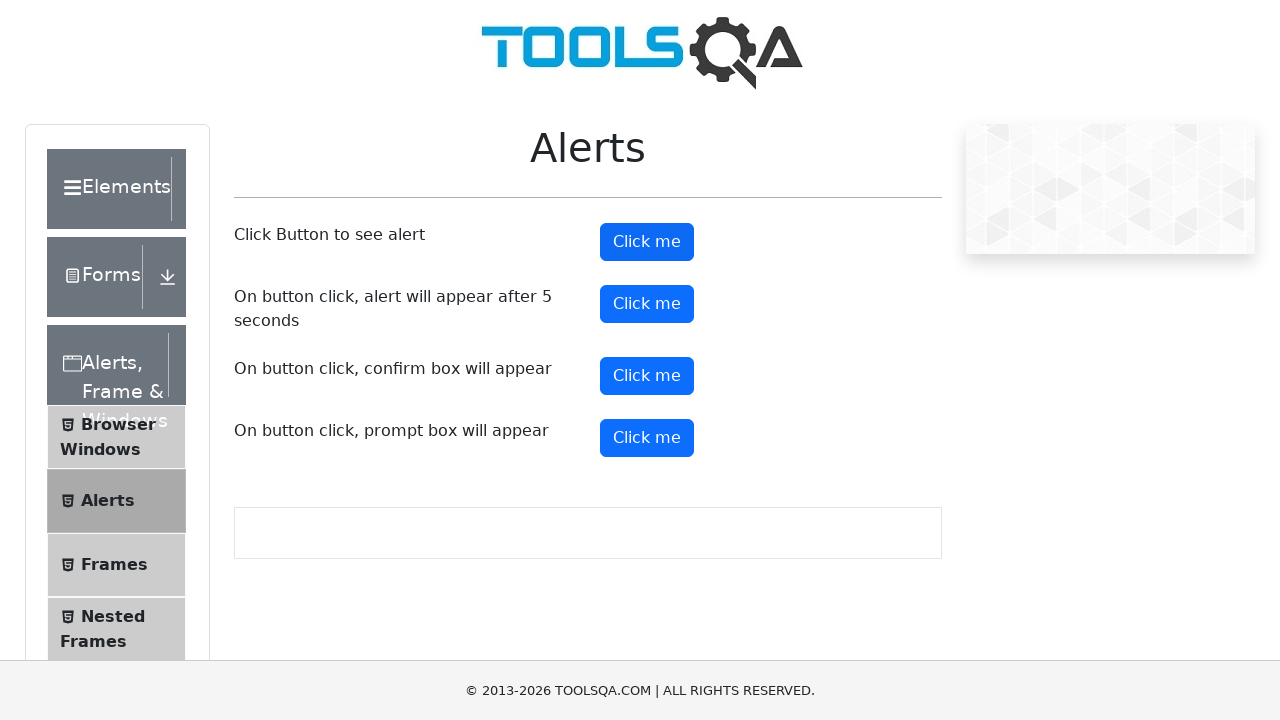

Set up dialog handler to accept alerts
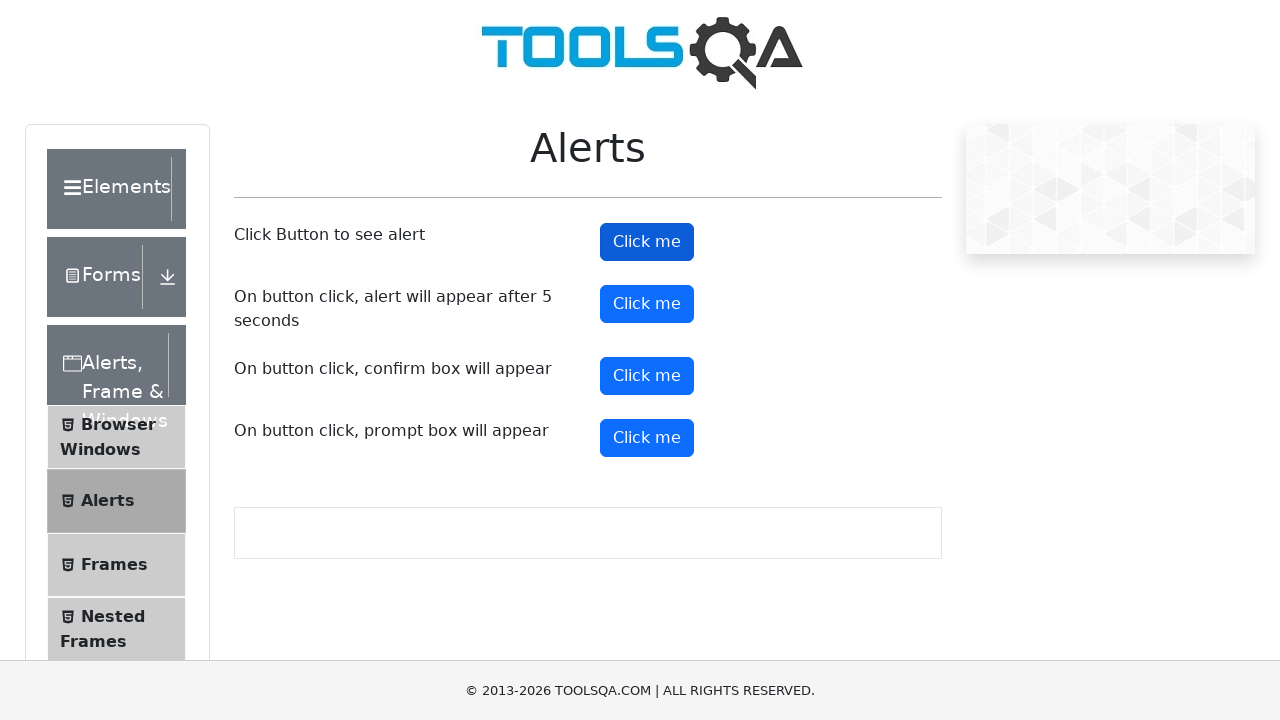

Clicked the alert button again to trigger alert with handler active at (647, 242) on button#alertButton
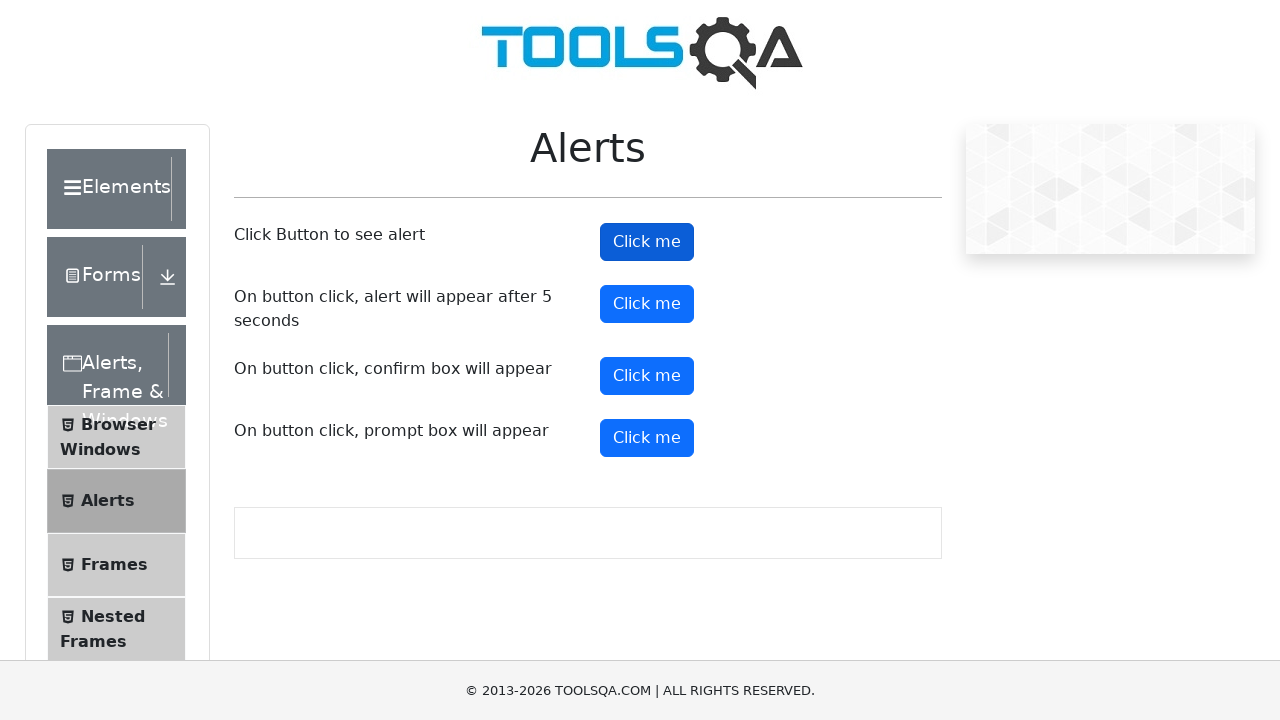

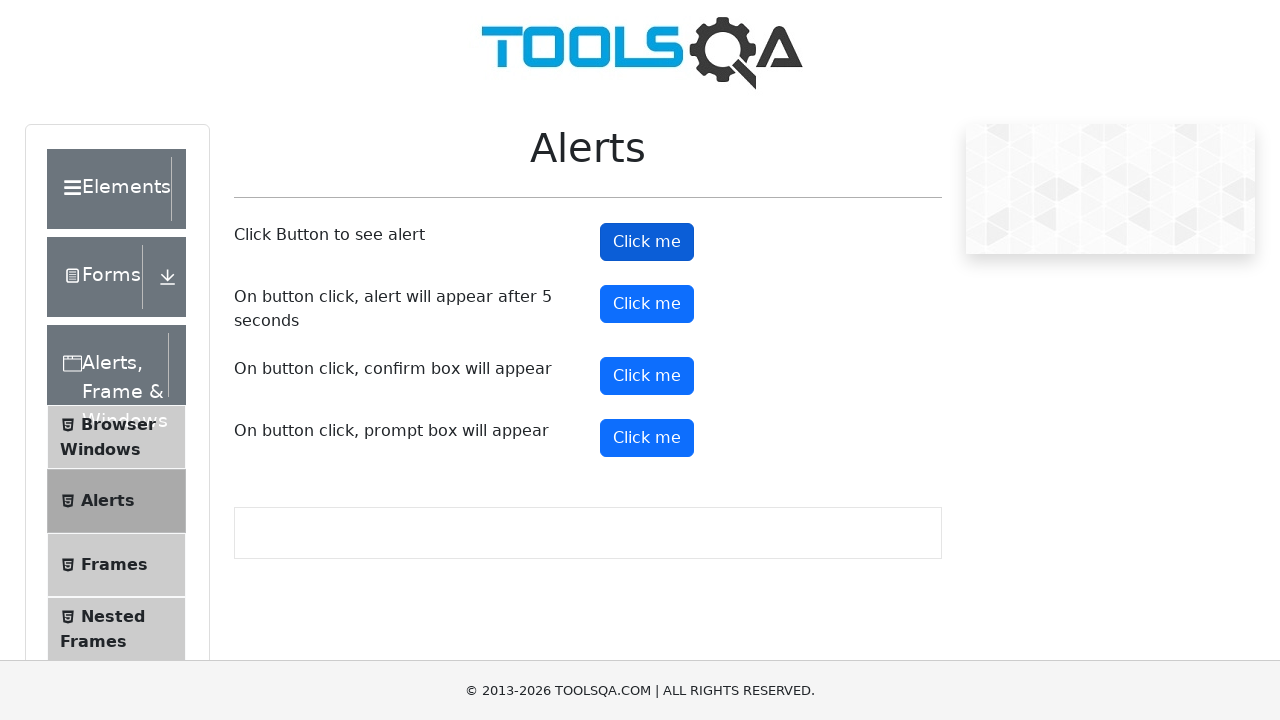